Fills out a form with user information including name, email, and addresses, then submits the form

Starting URL: https://demoqa.com/text-box

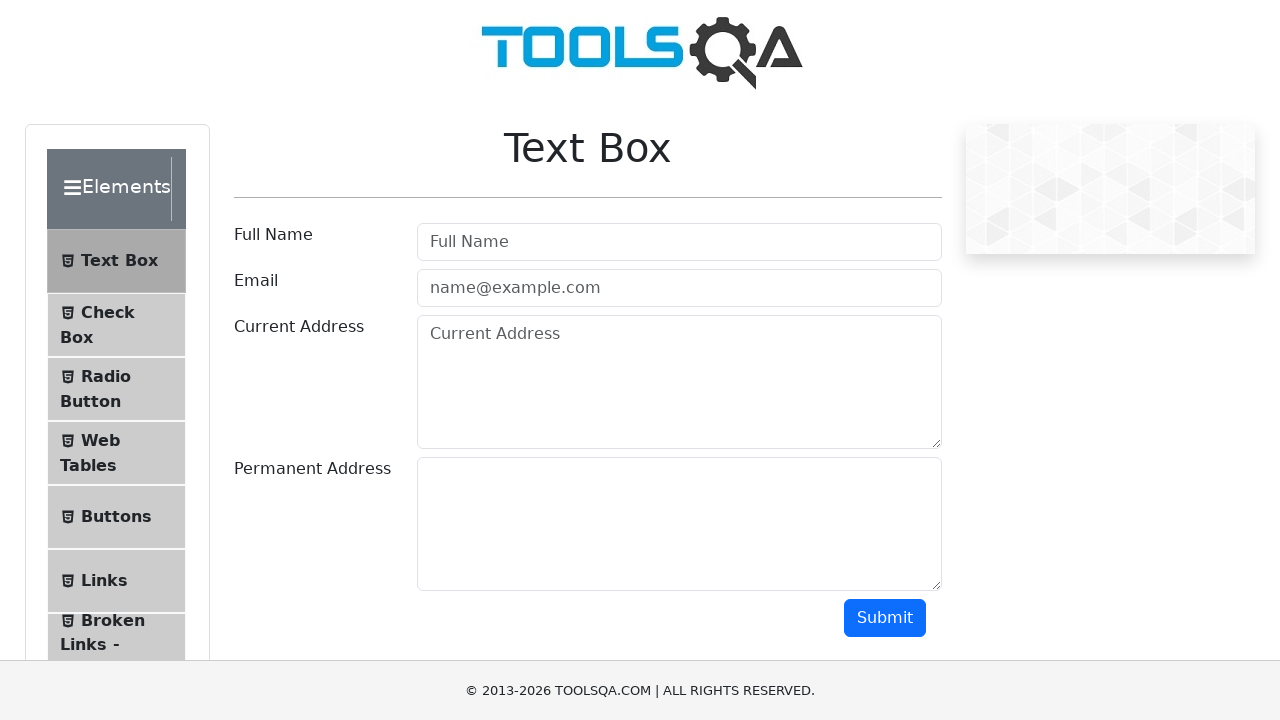

Filled Full Name field with 'Saranya Chandran' on #userName
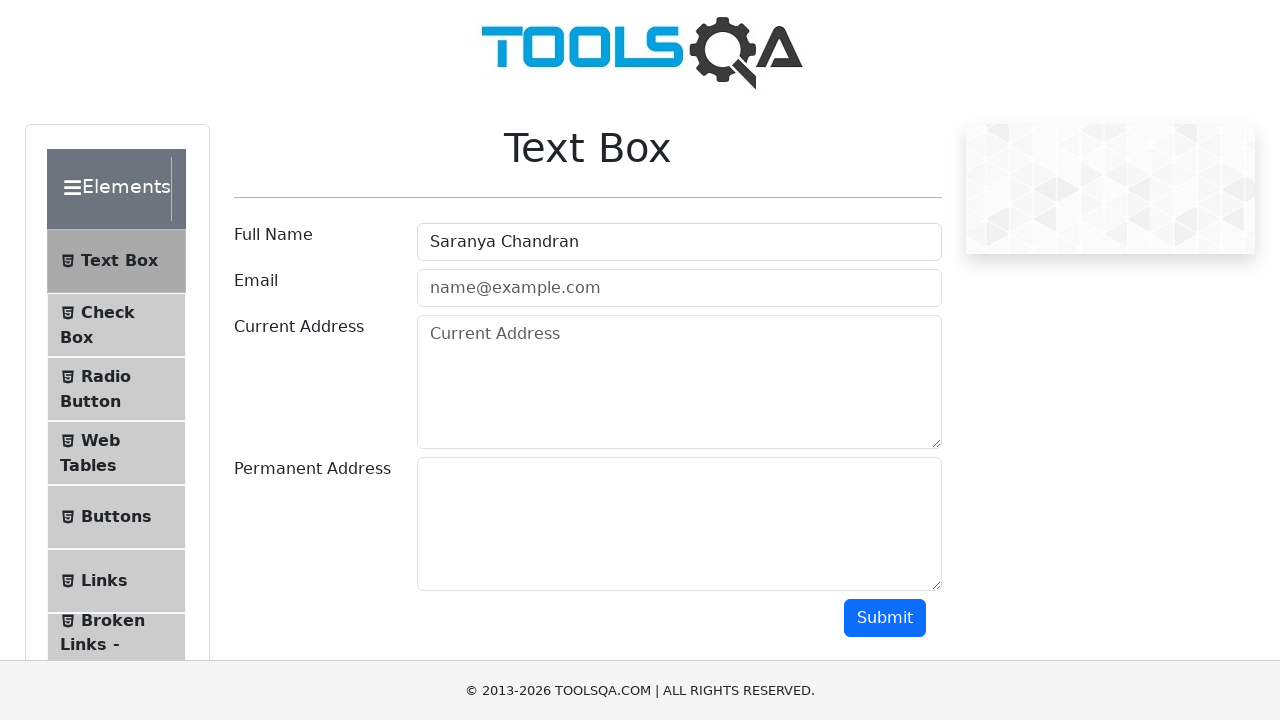

Filled Email field with 'sara1chand@yahoo.com' on #userEmail
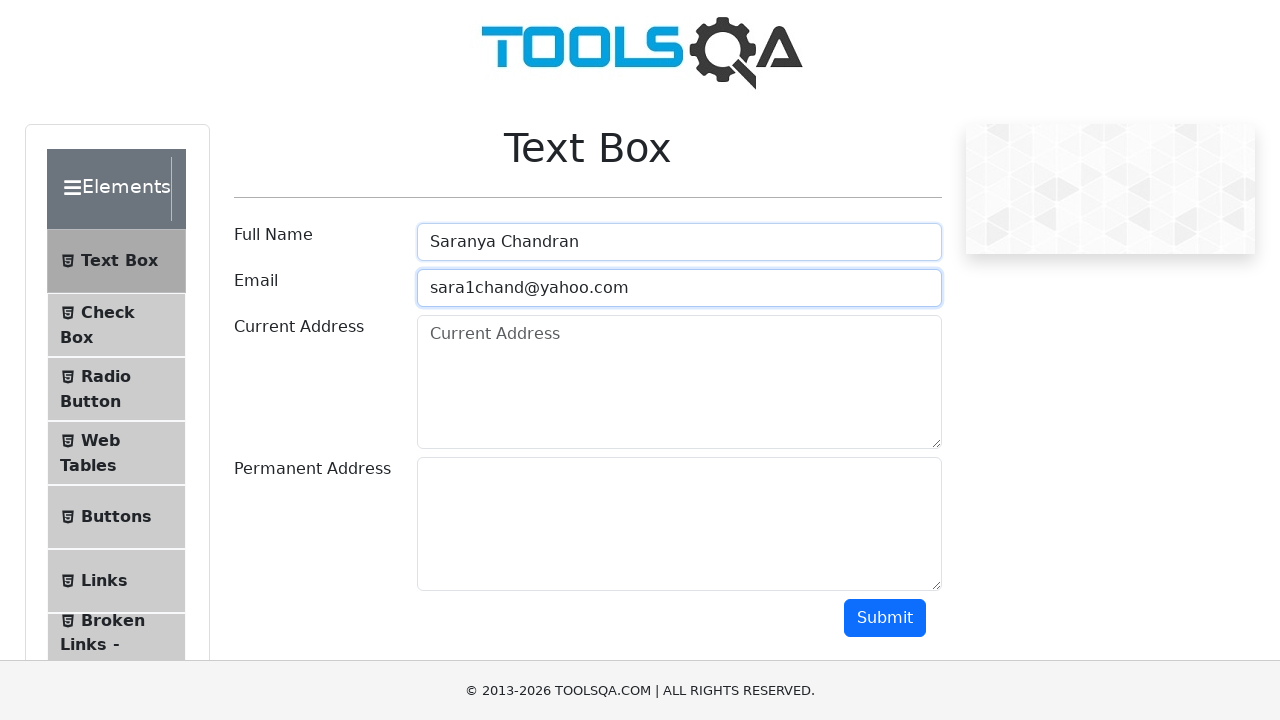

Filled Current Address field with '1550 Cattail Ct, Manassas, VA, 20120' on #currentAddress
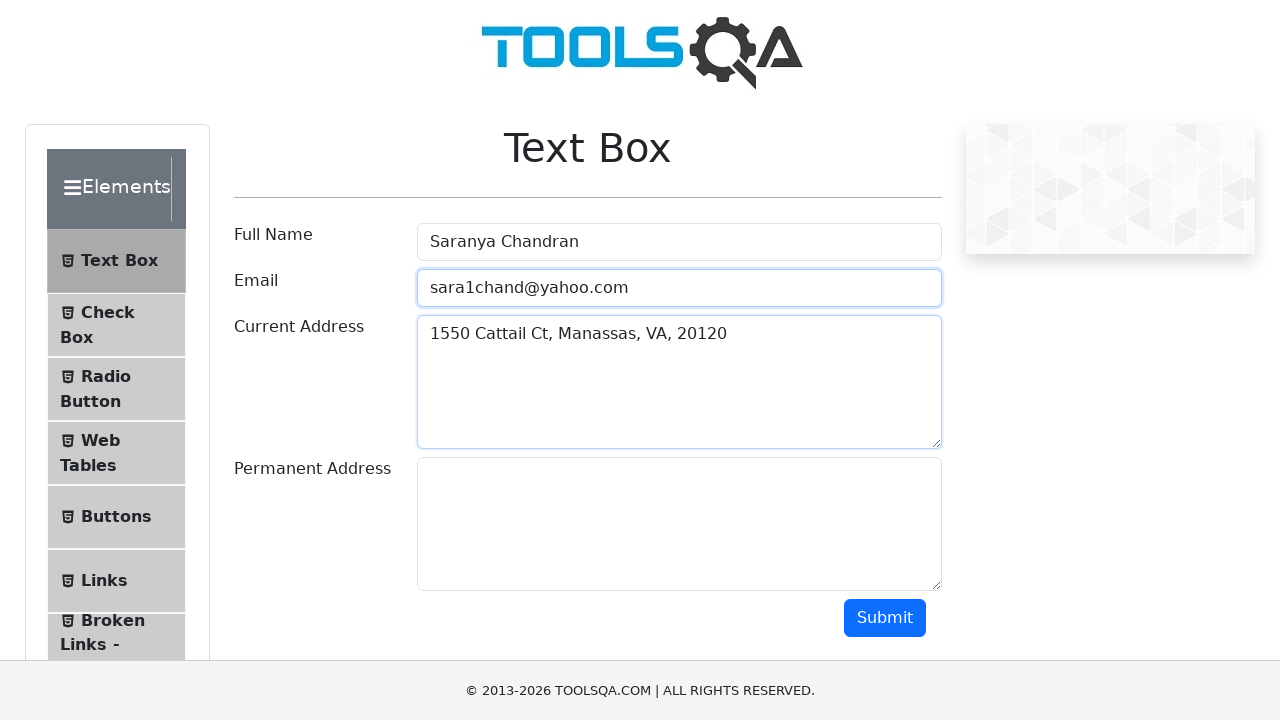

Filled Permanent Address field with '2230 Bull Run, Centreville, VA, 20120' on #permanentAddress
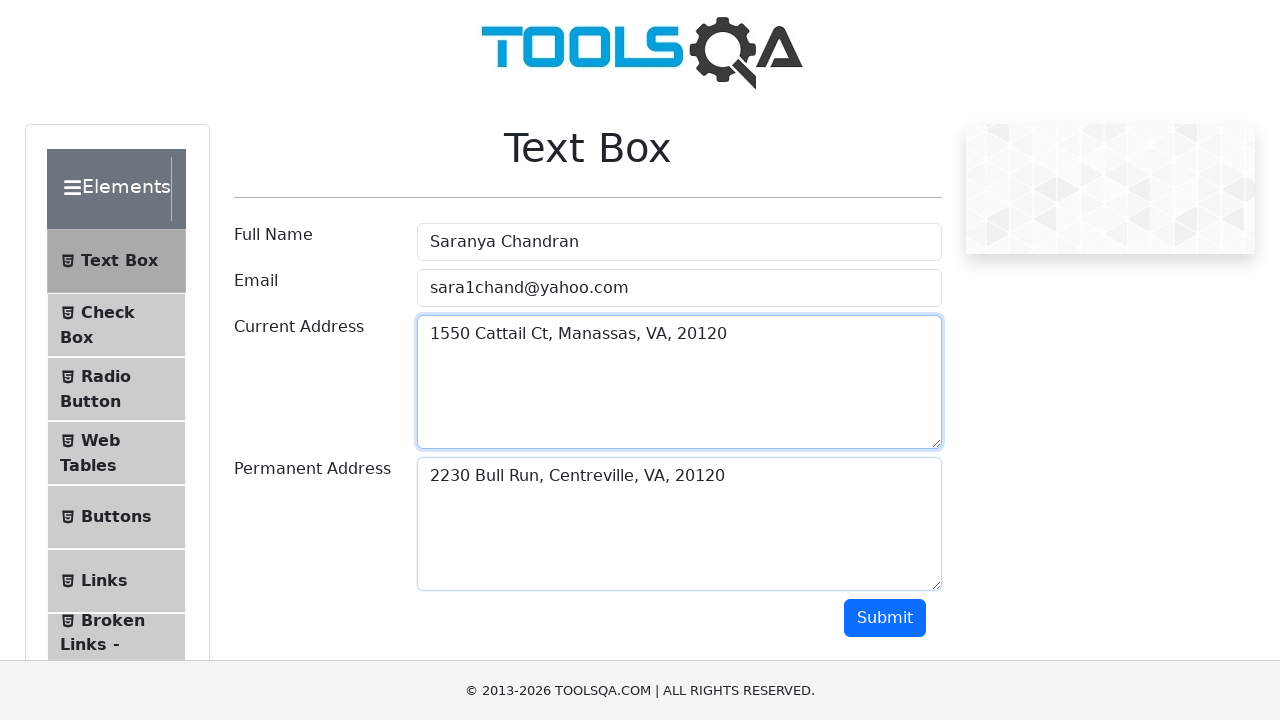

Submitted the form at (885, 618) on #submit
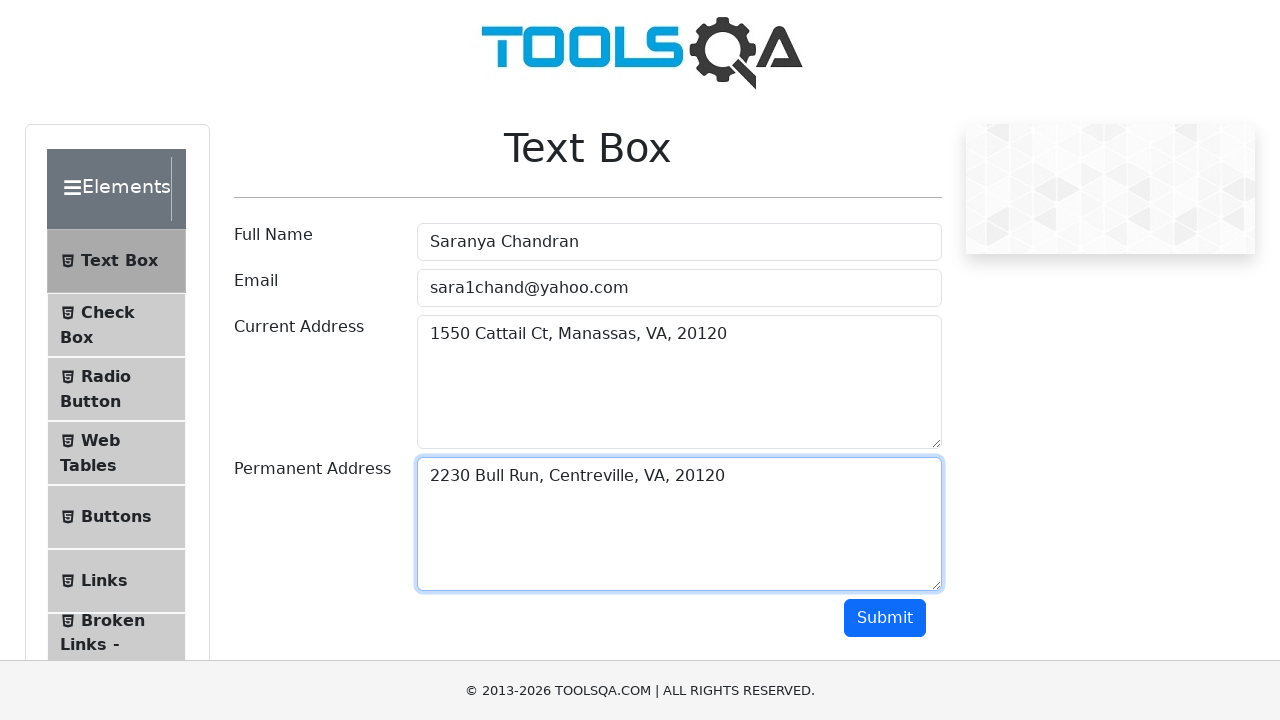

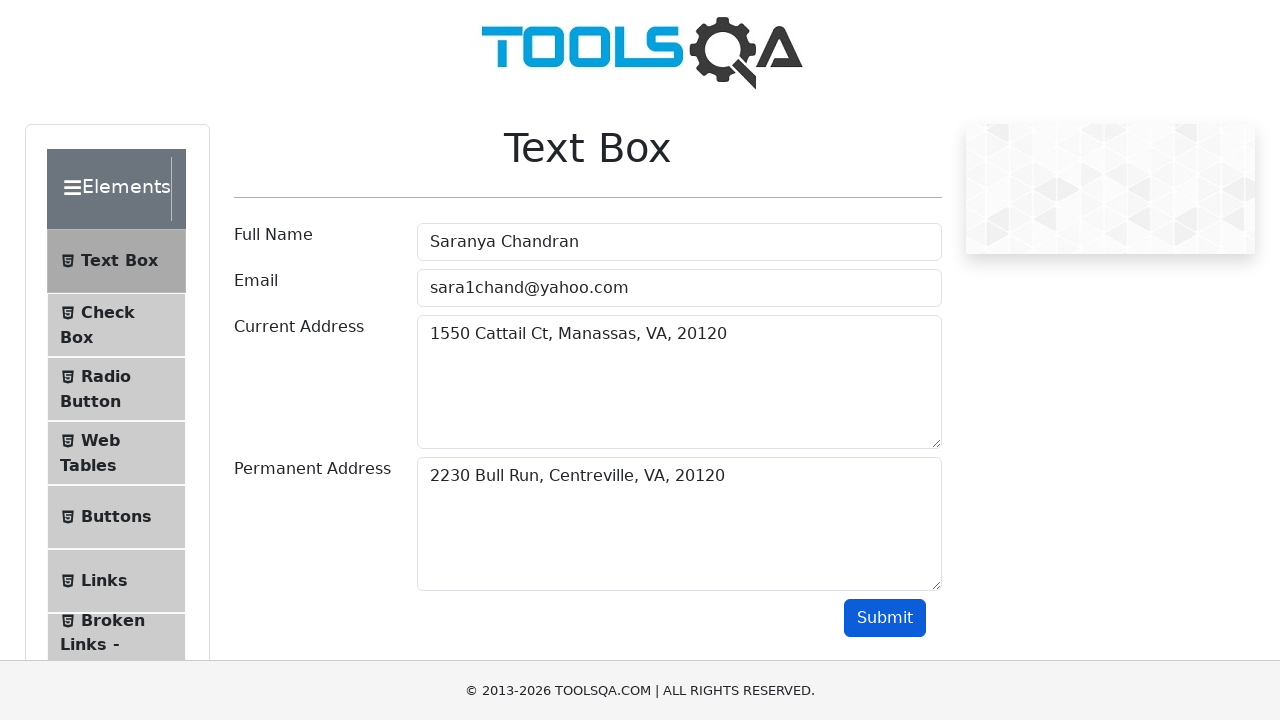